Tests form field interaction by checking if a username field has a value, clearing it if necessary, and entering new text

Starting URL: https://demo.vtiger.com/vtigercrm

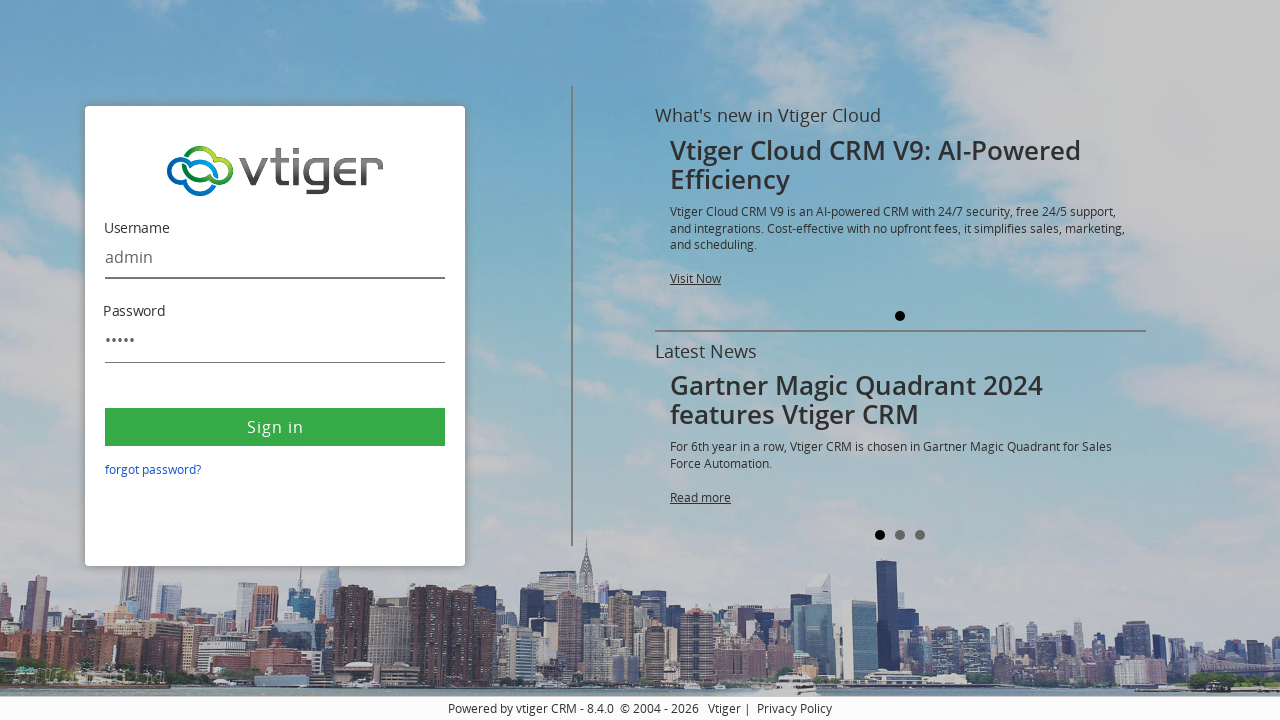

Located username input field
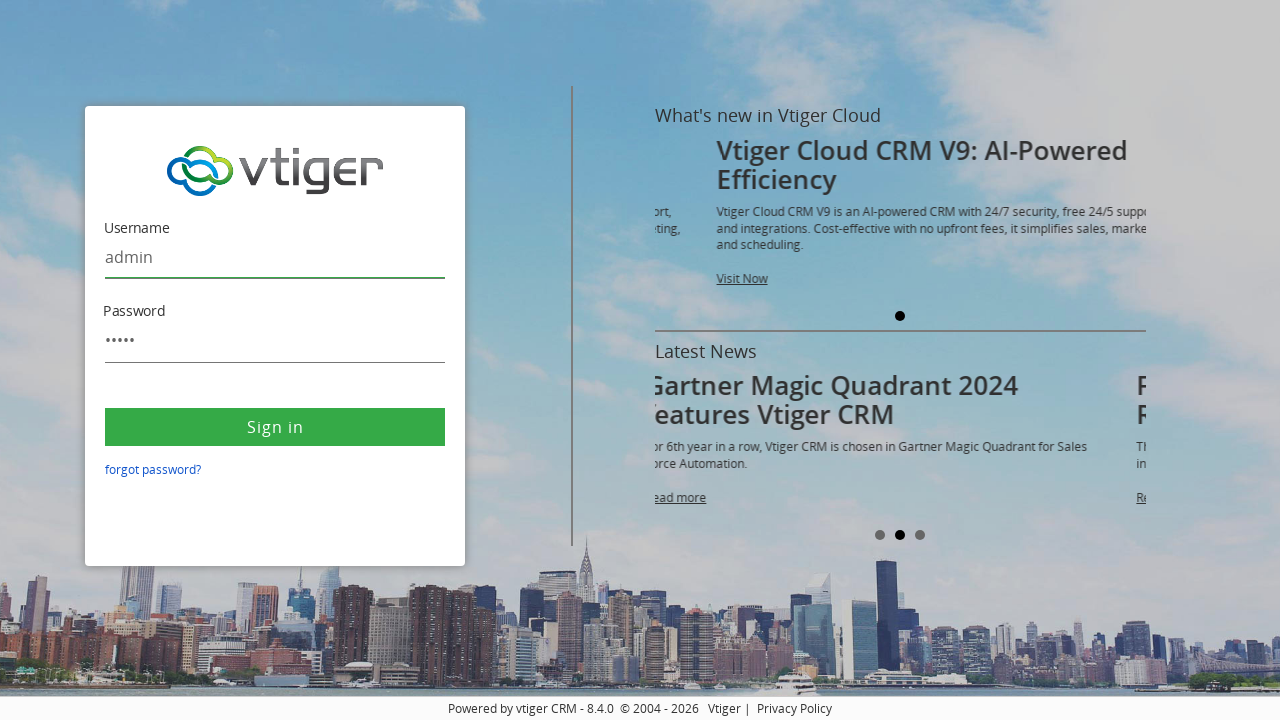

Username field has existing value
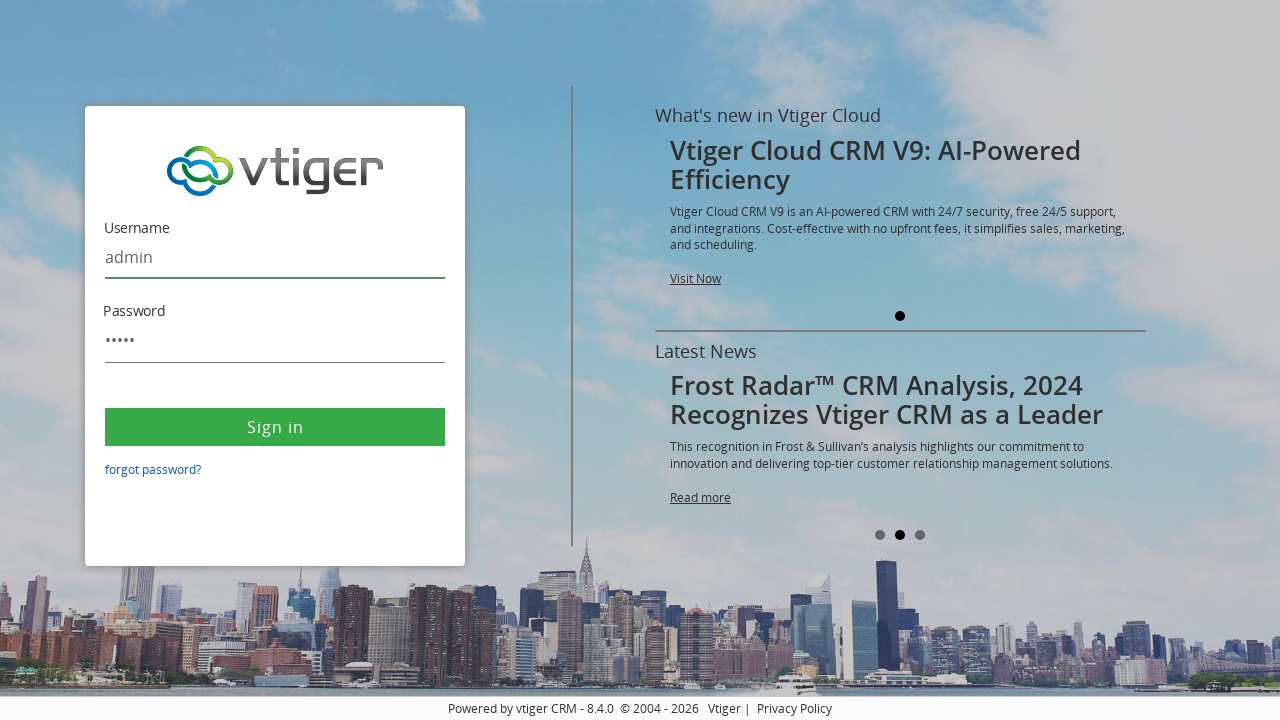

Cleared username field on #username
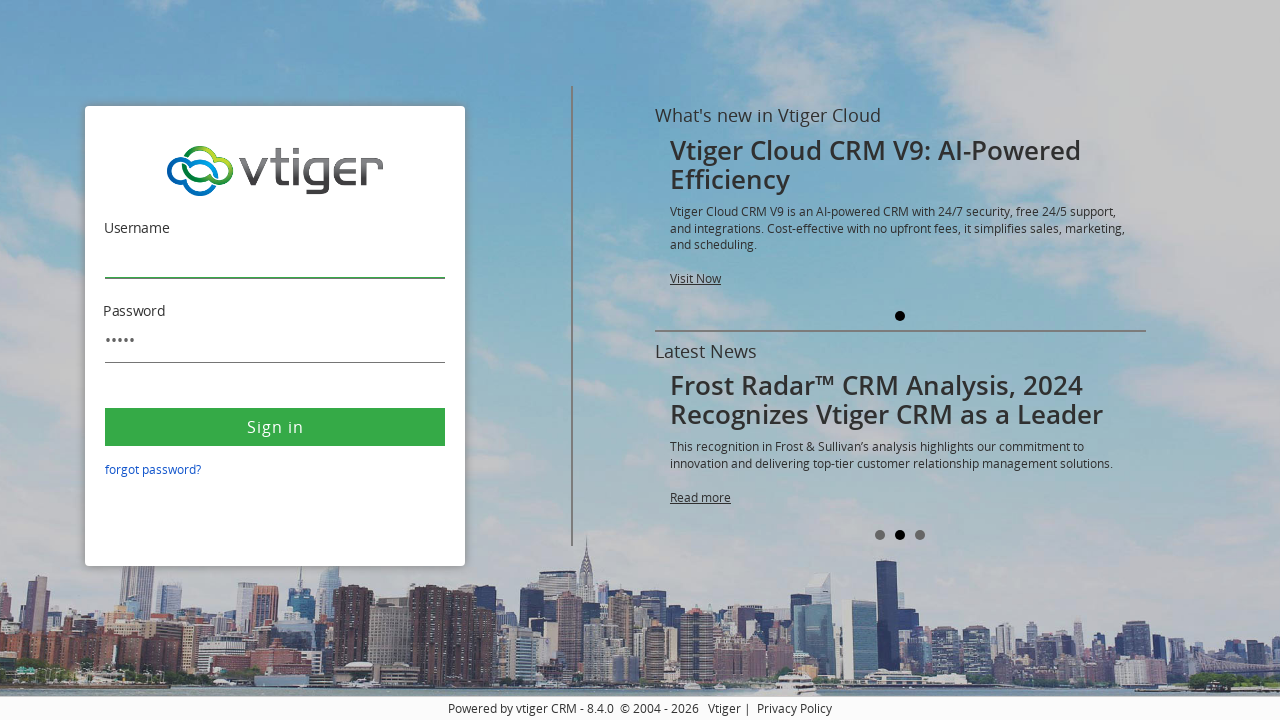

Entered 'xyz' into username field on #username
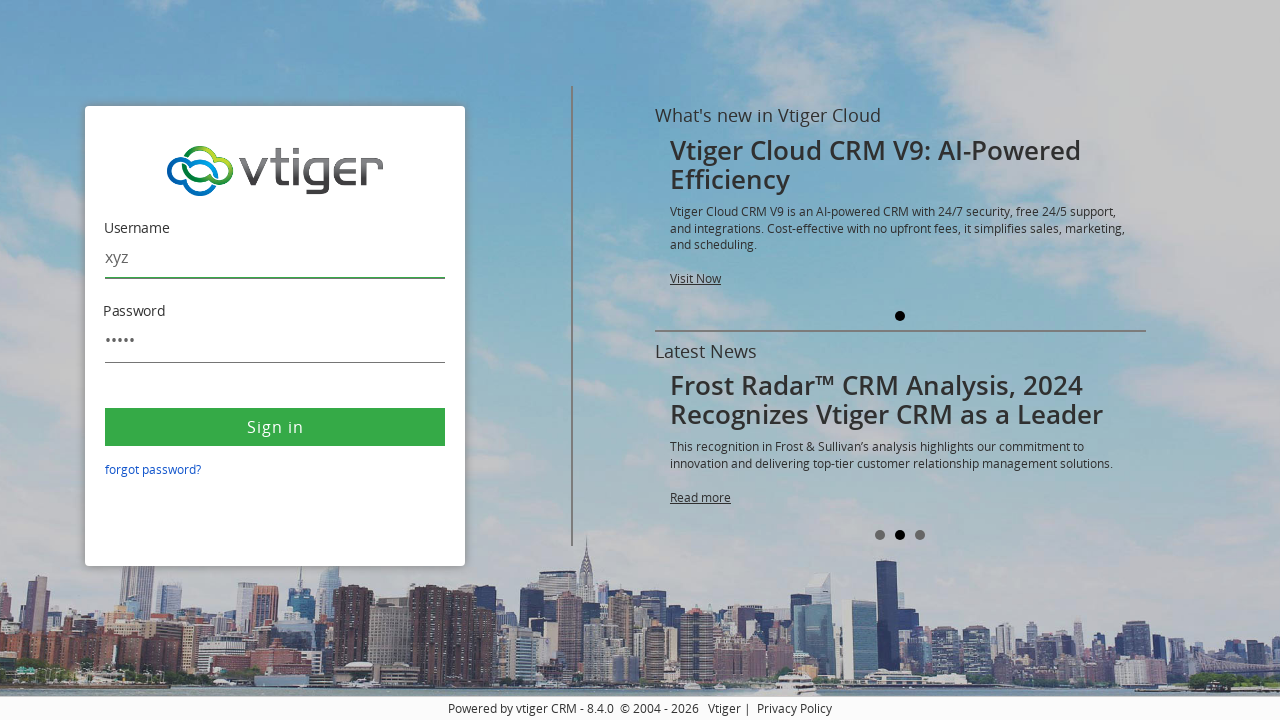

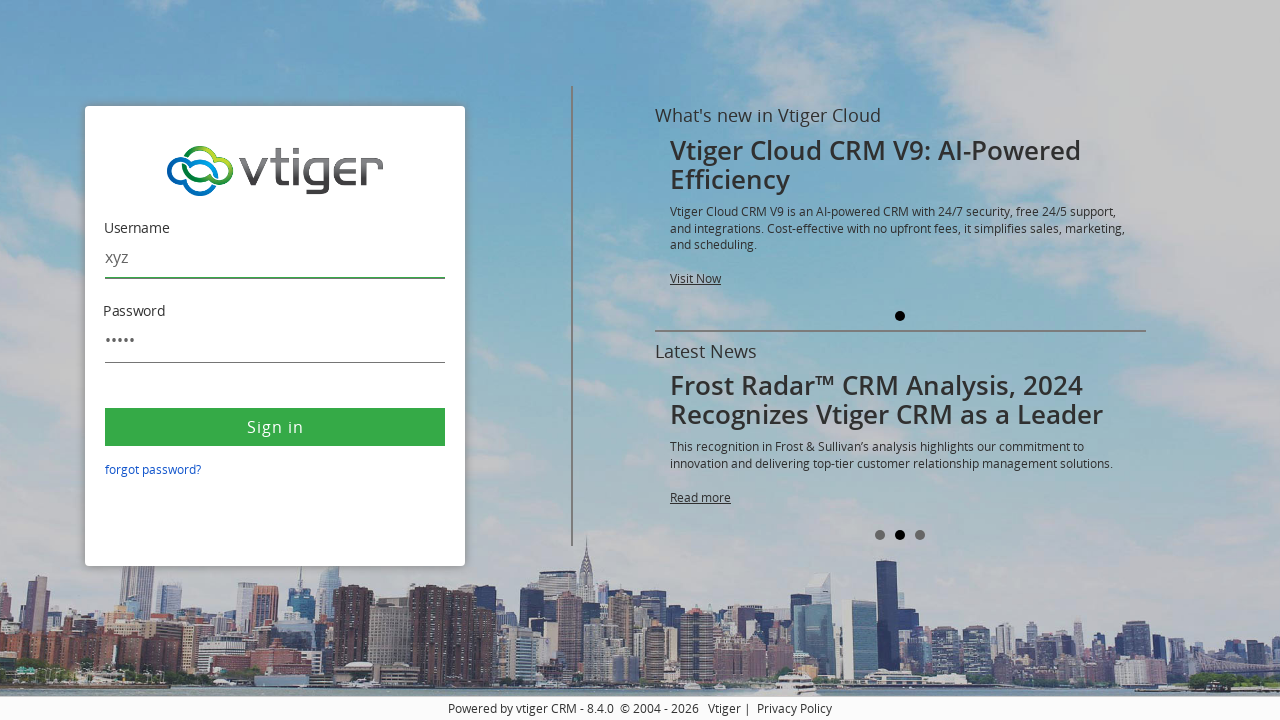